Tests prompt alert functionality by clicking a button to trigger an alert, entering text, dismissing it, and verifying the result

Starting URL: http://www.leafground.com/alert.xhtml

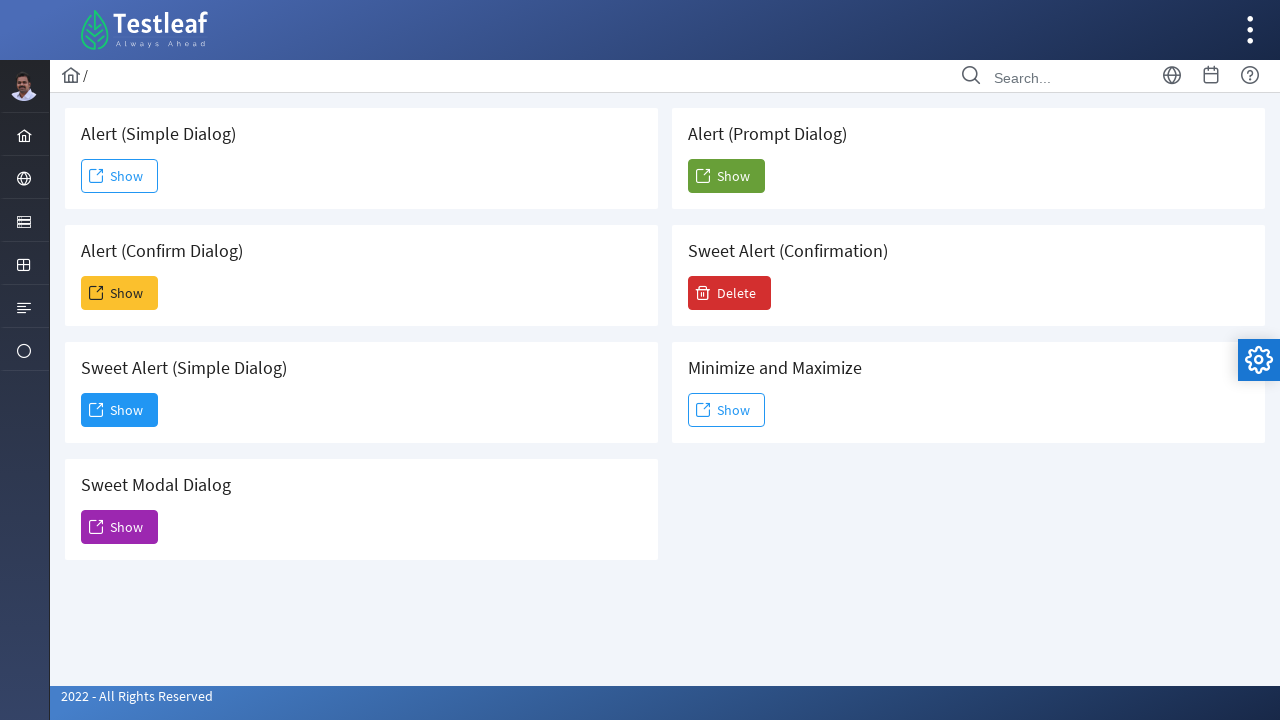

Clicked the 'Show' button to trigger prompt alert at (726, 176) on xpath=(//span[text()='Show'])[5]
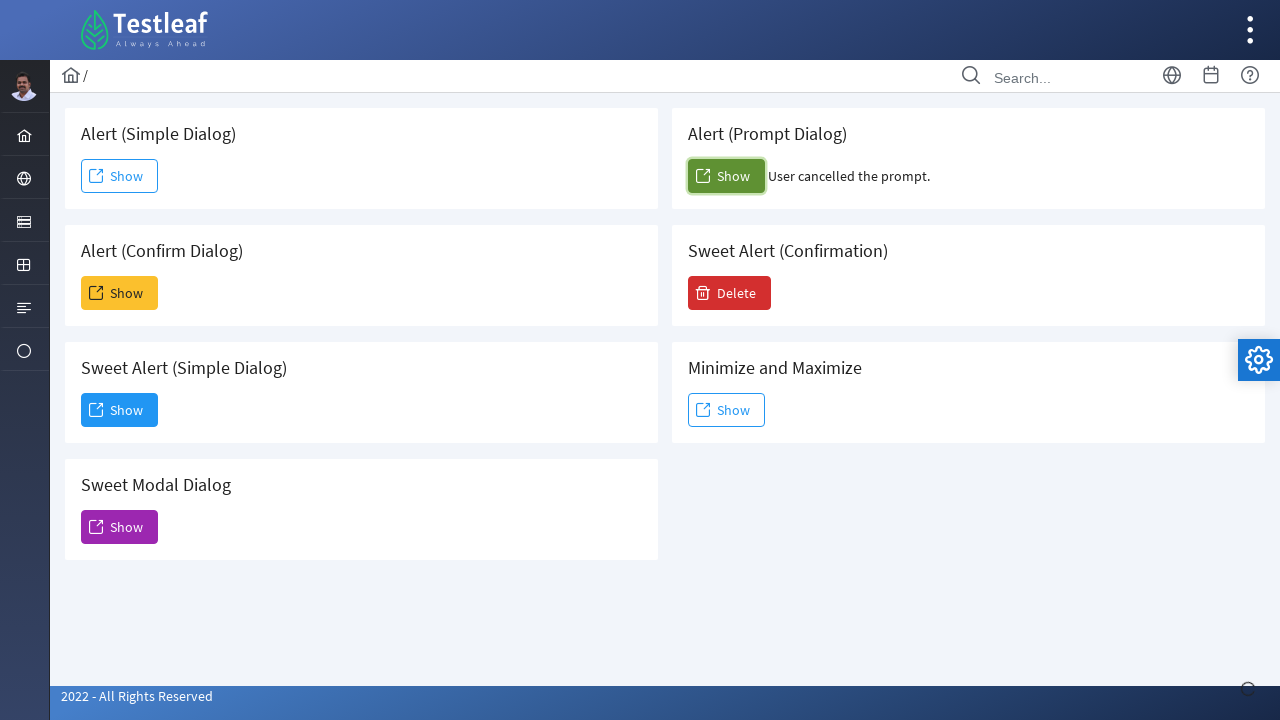

Set up dialog handler to dismiss prompt alert
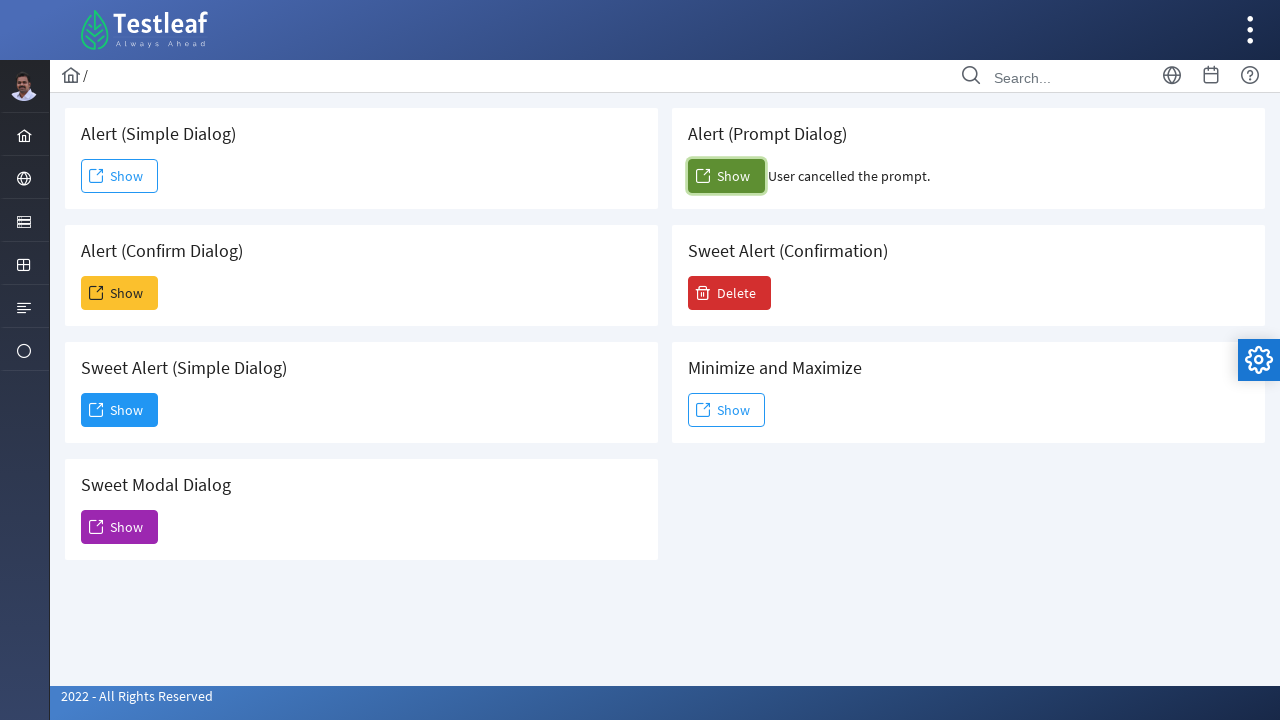

Executed prompt alert evaluation
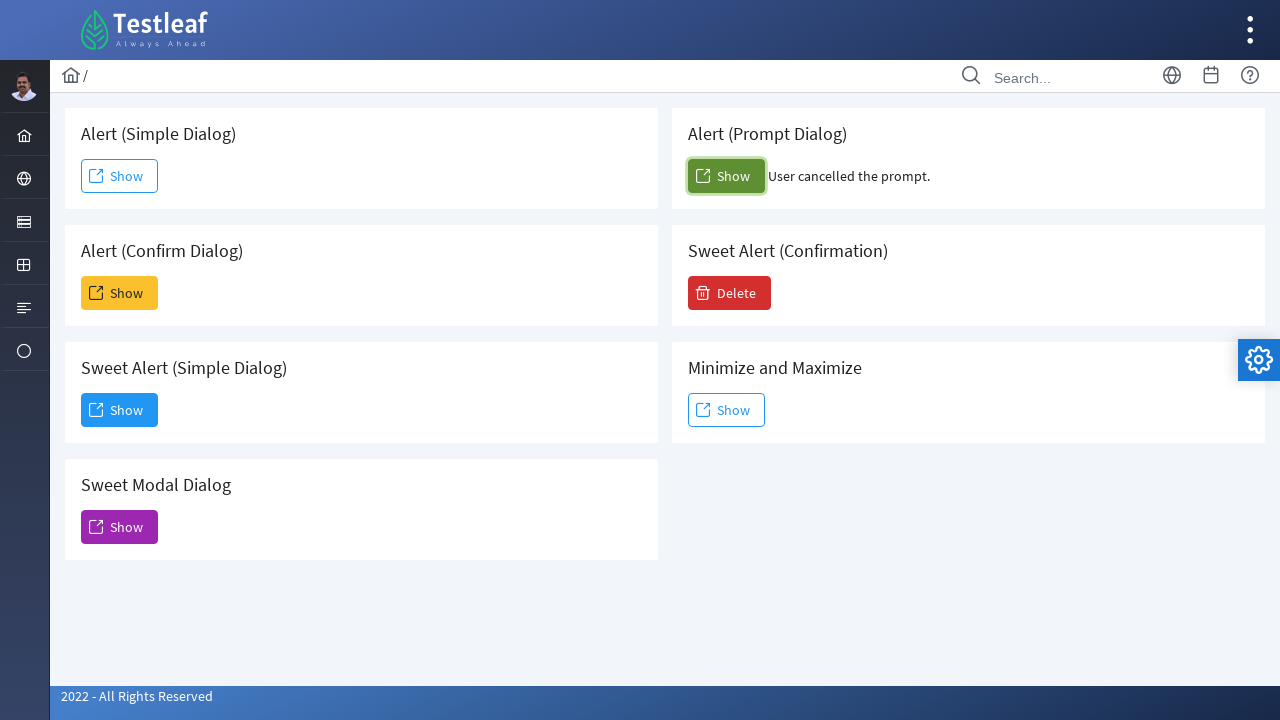

Waited for result text element to appear
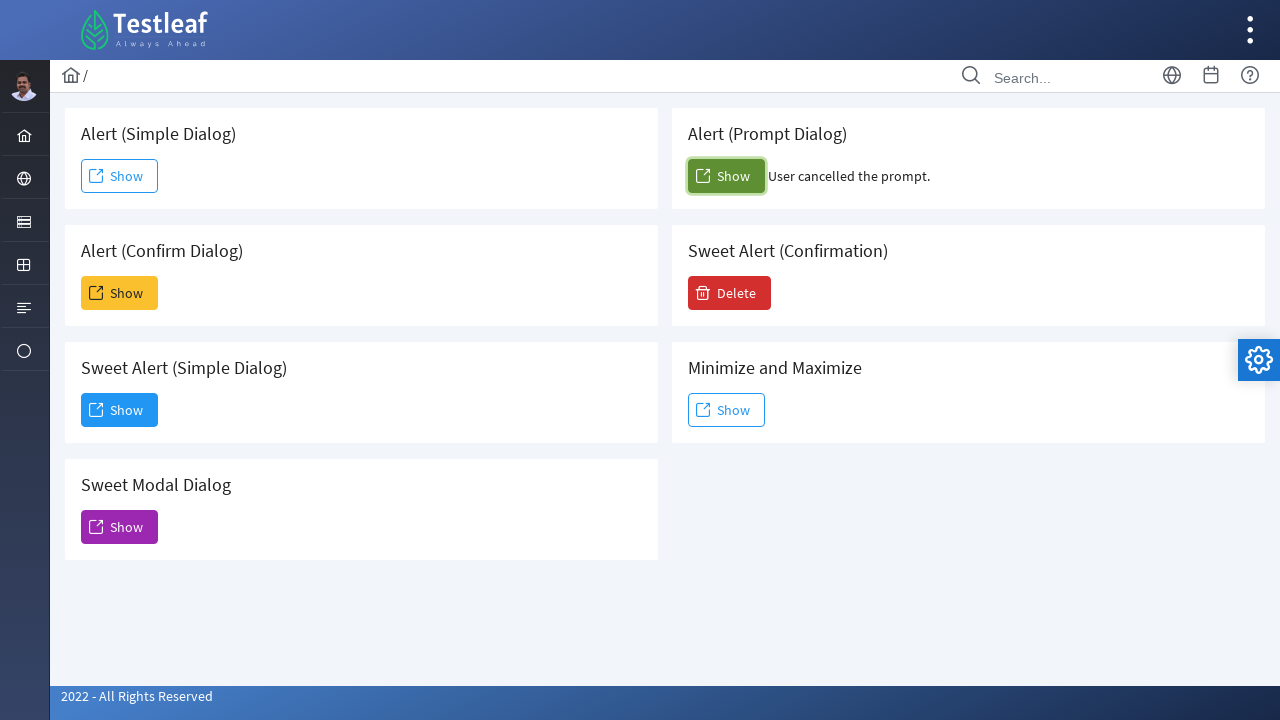

Retrieved result text: 'User cancelled the prompt.'
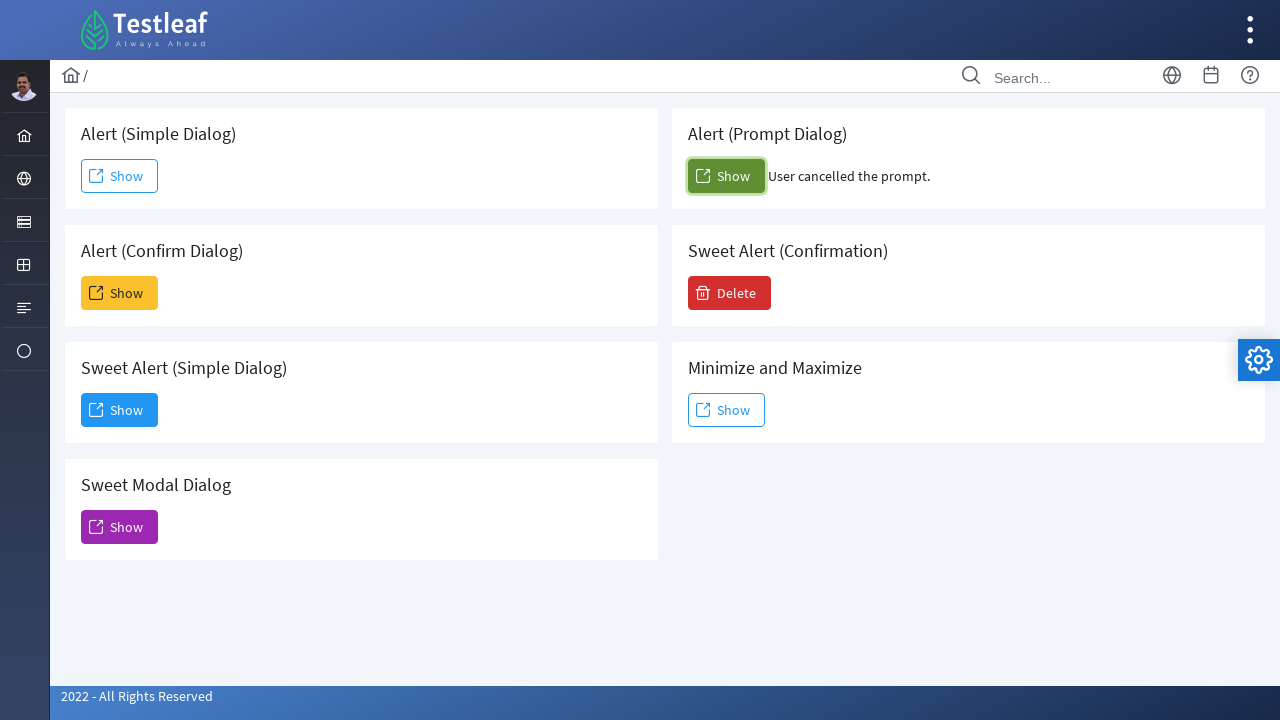

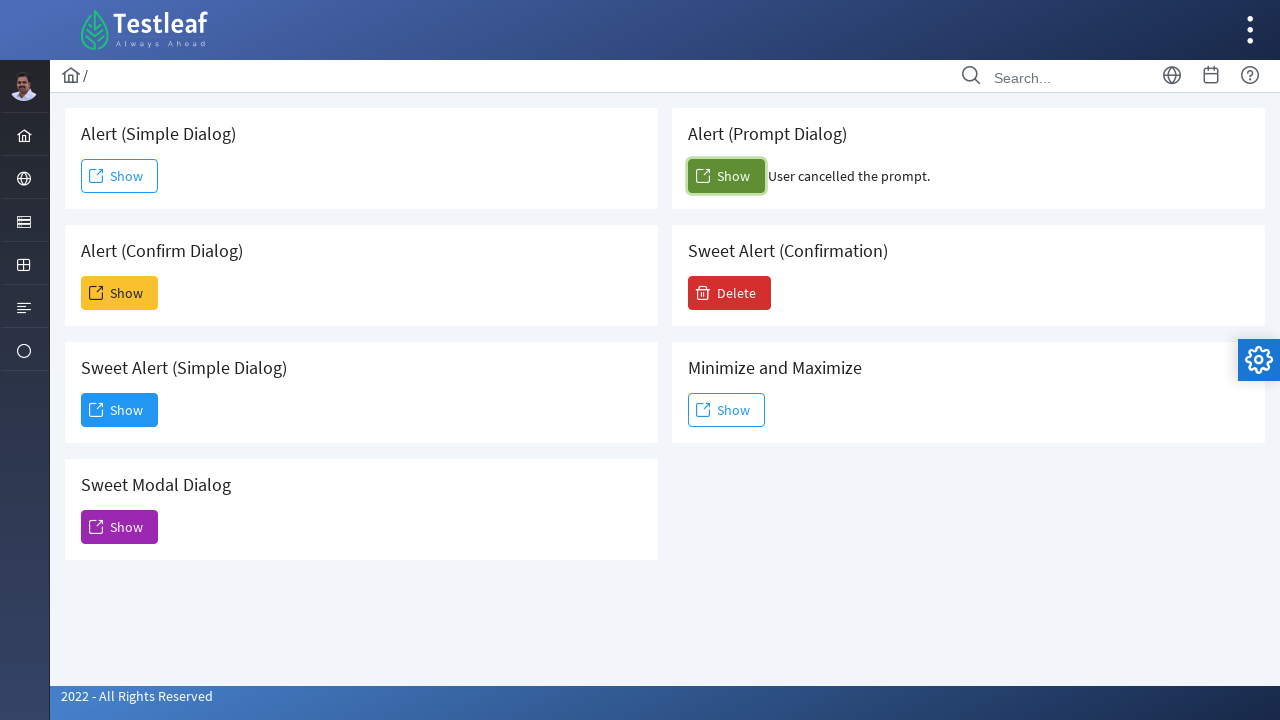